Tests dropdown selection using Playwright's built-in select_option method to choose "Option 1" by visible text

Starting URL: https://the-internet.herokuapp.com/dropdown

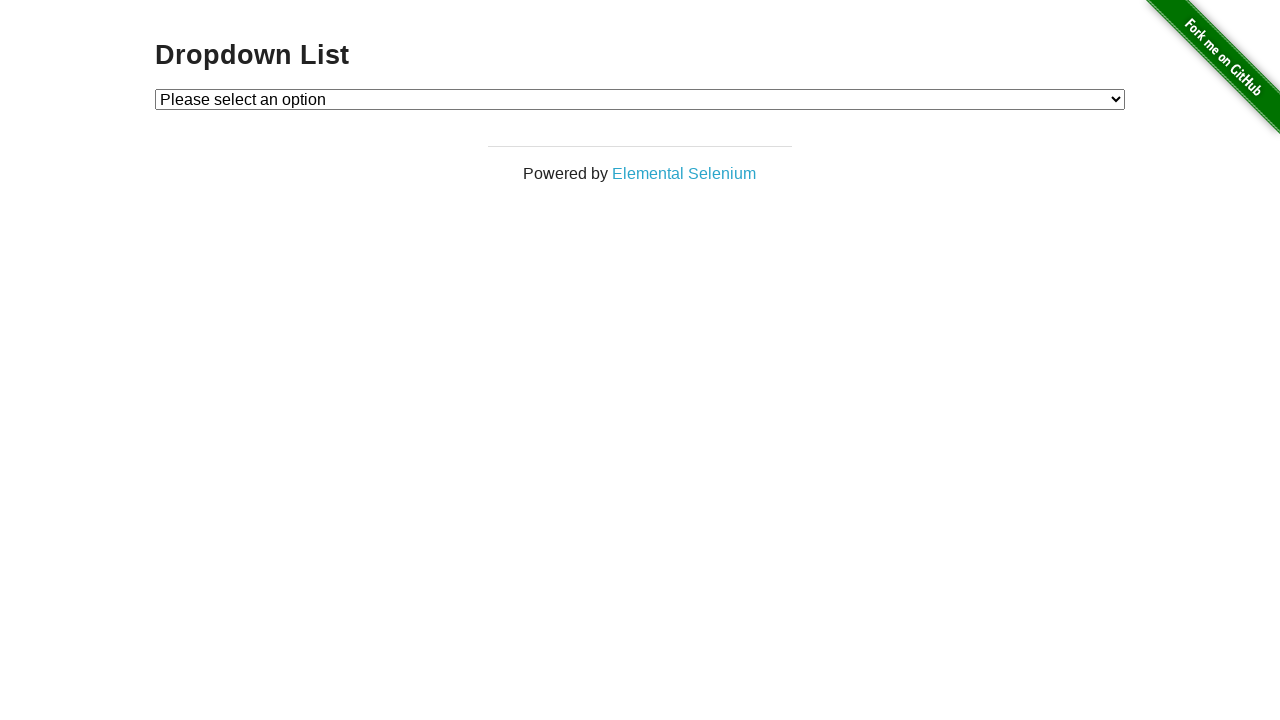

Selected 'Option 1' from dropdown menu on #dropdown
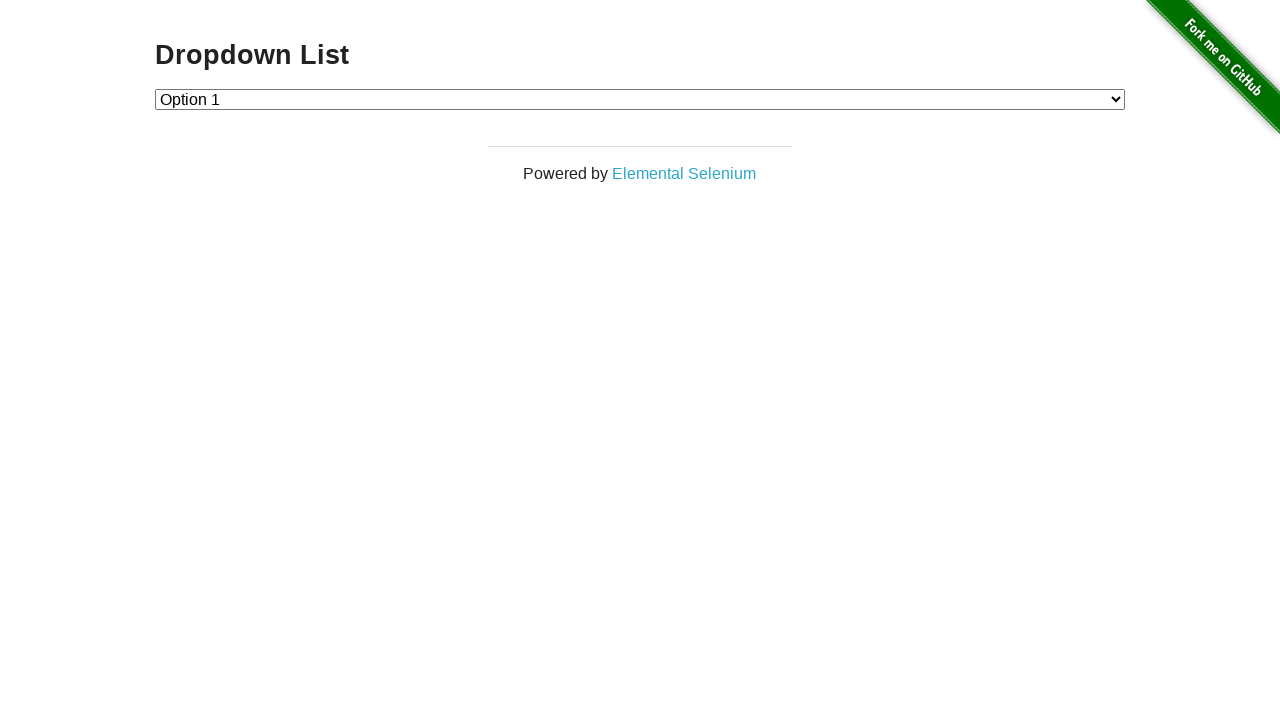

Verified dropdown selection value is '1'
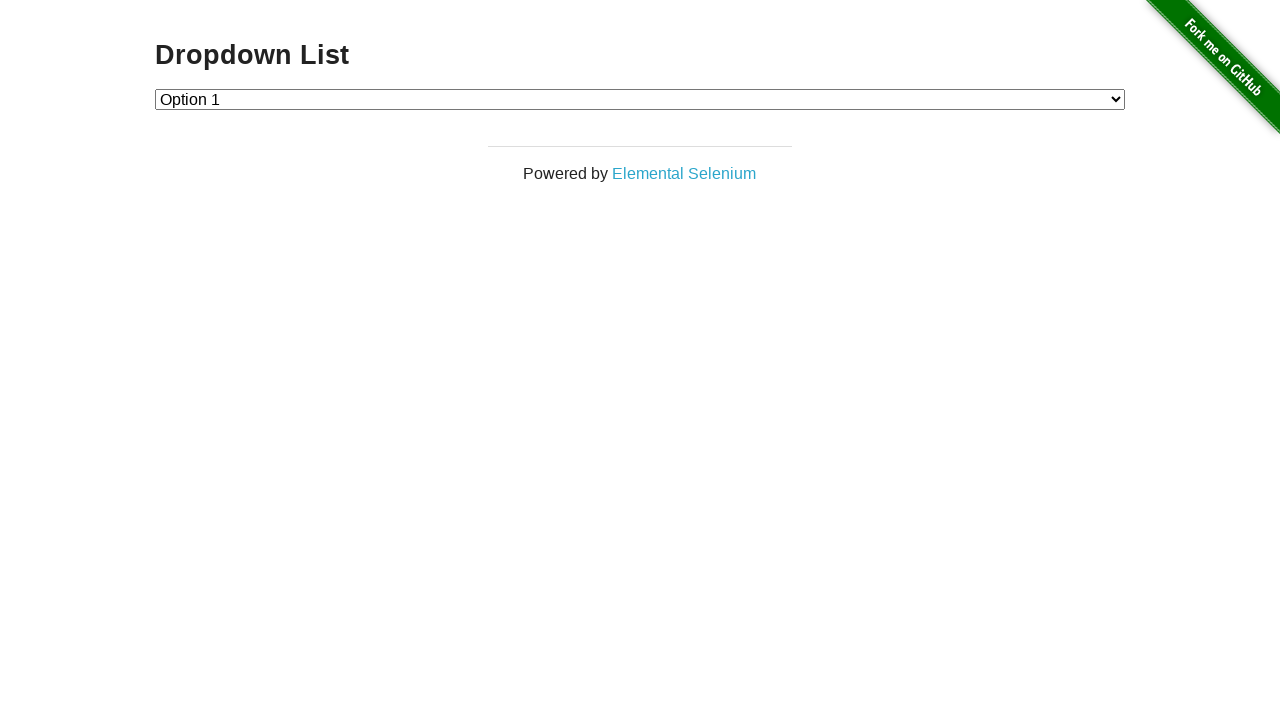

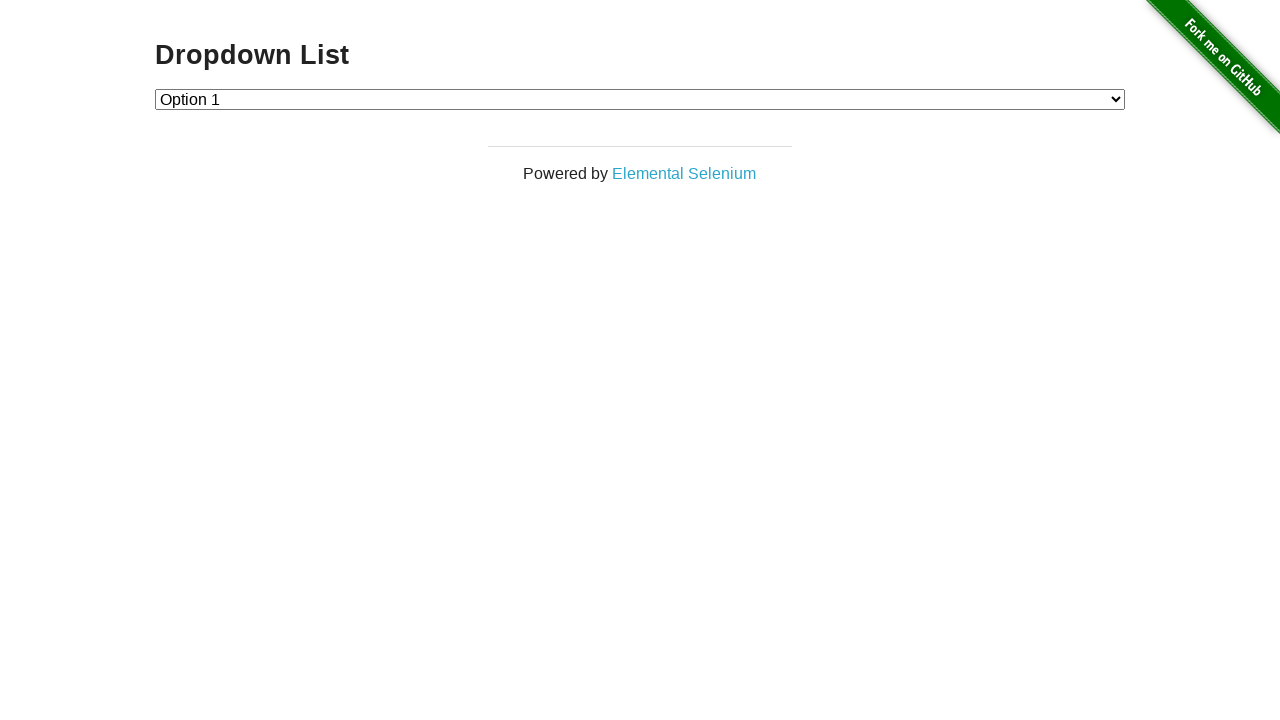